Tests SpiceJet flight search functionality by entering origin and destination cities, selecting a date, and searching for flights

Starting URL: https://www.spicejet.com/

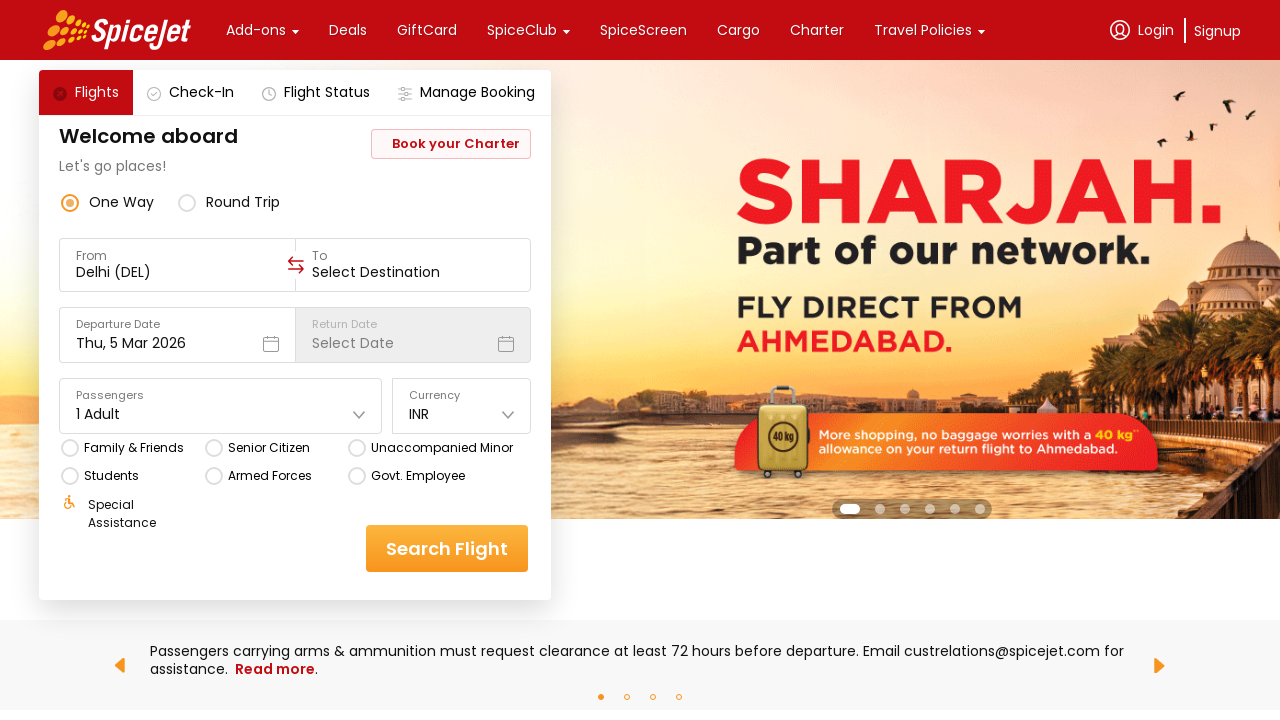

Waited 5 seconds for page to load
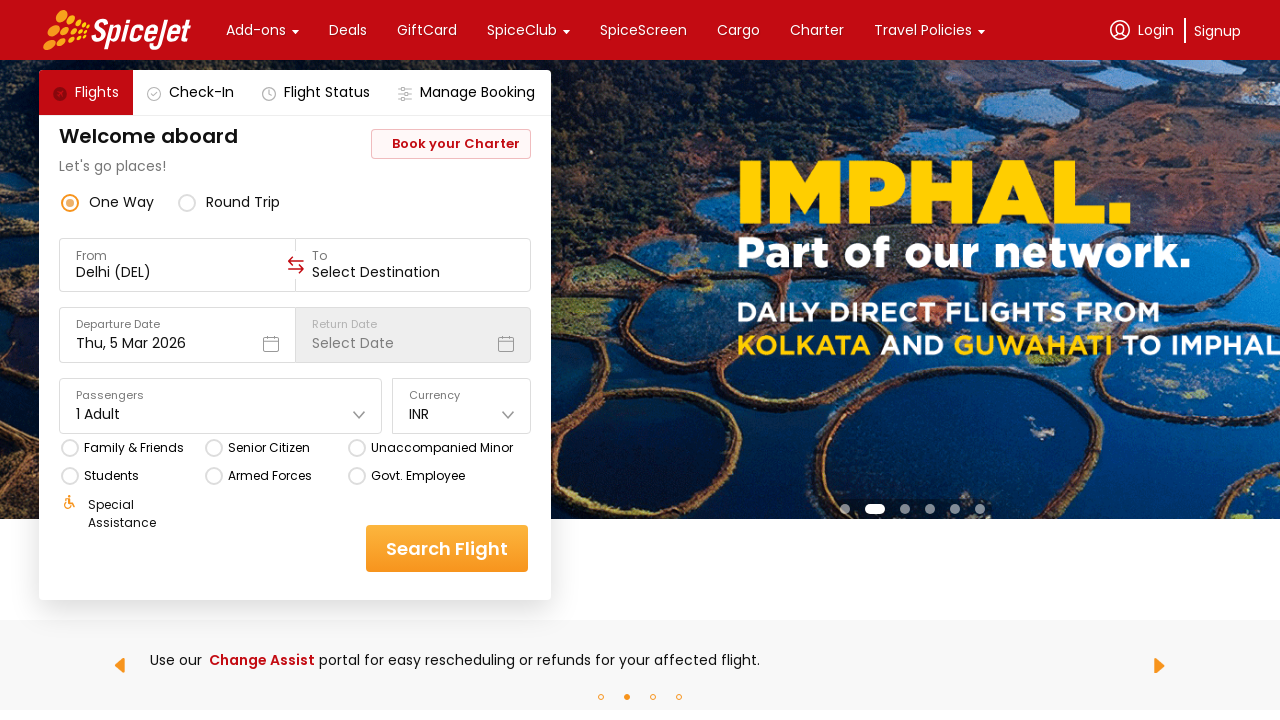

Clicked on destination input field at (413, 272) on (//input[@class='css-1cwyjr8 r-homxoj r-ubezar r-10paoce r-13qz1uu'])[2]
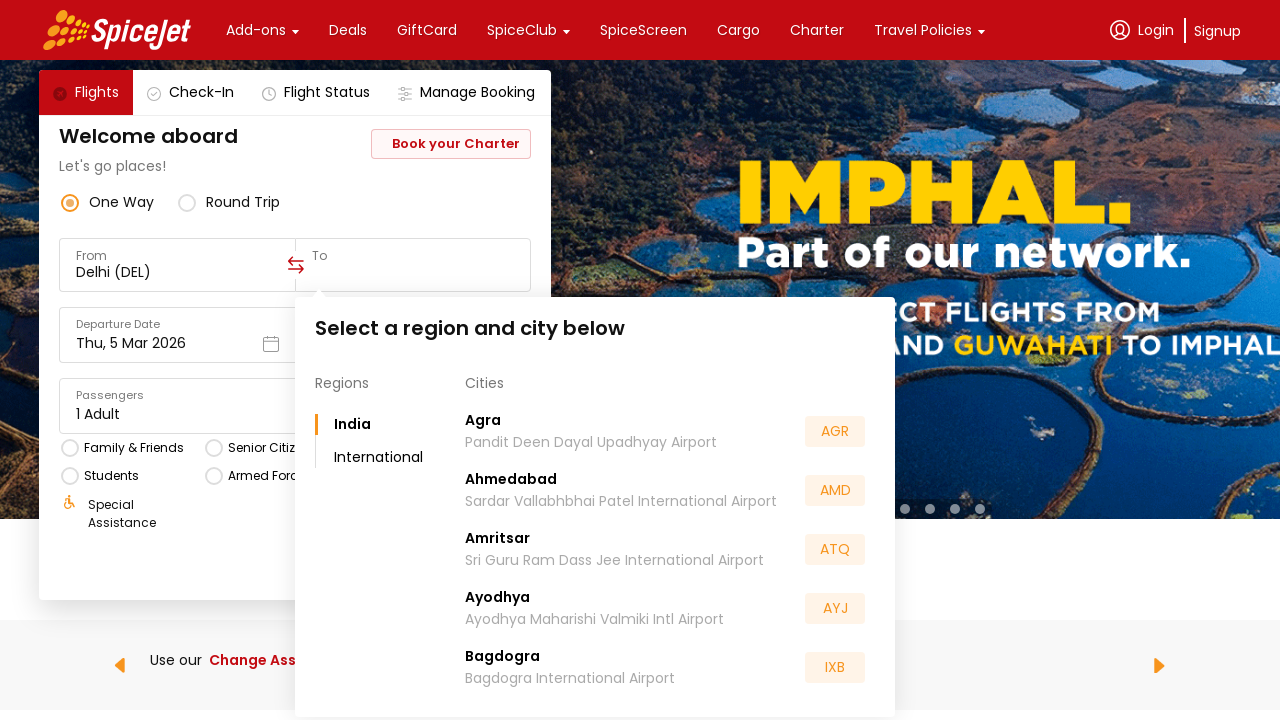

Filled destination field with 'Hyderabad' on (//input[@class='css-1cwyjr8 r-homxoj r-ubezar r-10paoce r-13qz1uu'])[2]
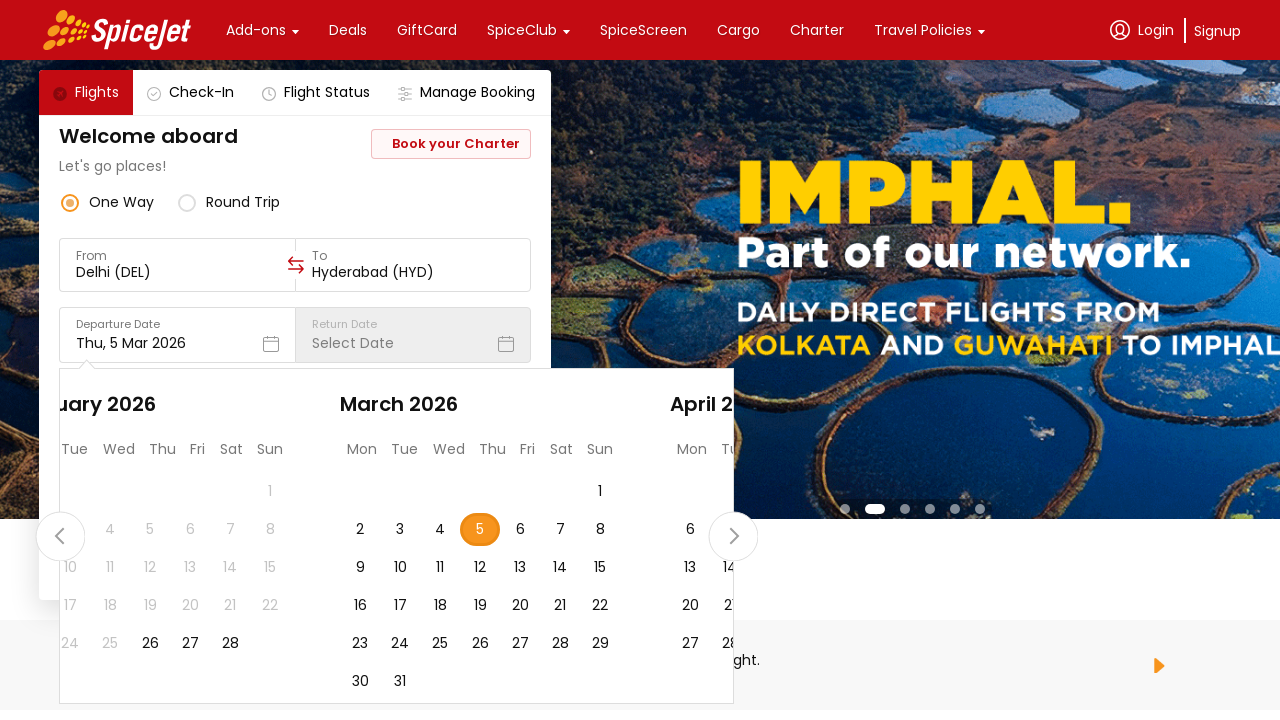

Waited 3 seconds for destination options to appear
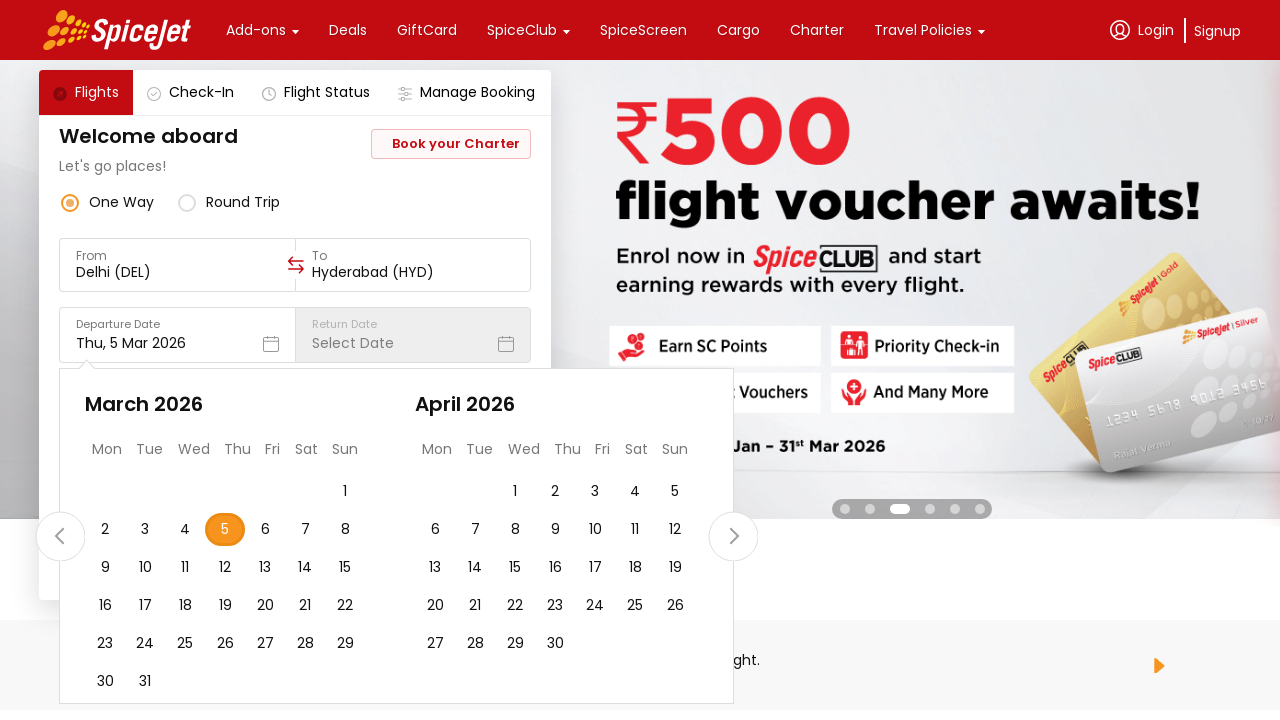

Selected October 3 as the travel date at (396, 492) on xpath=//div[text()='October ']/../../div[@class='css-1dbjc4n']/div/div[.='3']
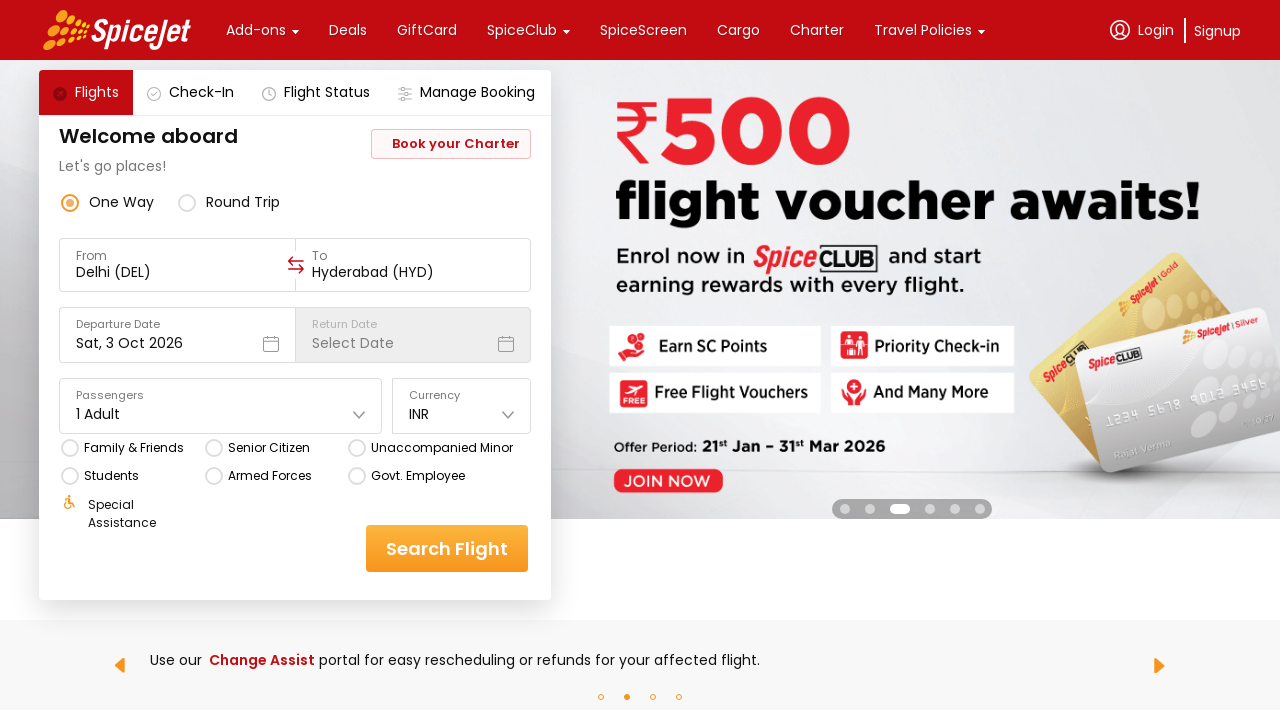

Clicked 'Search Flight' button at (447, 548) on (//div[.='Search Flight'])[3]
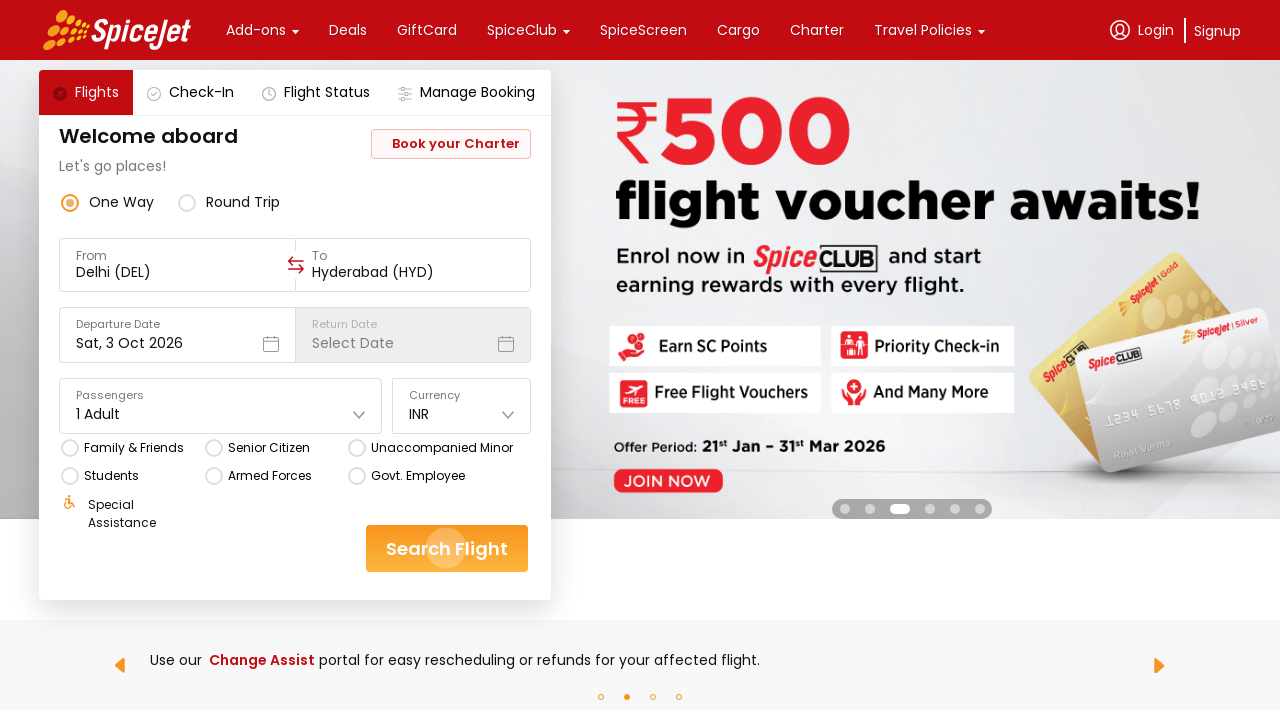

Flight search results loaded successfully
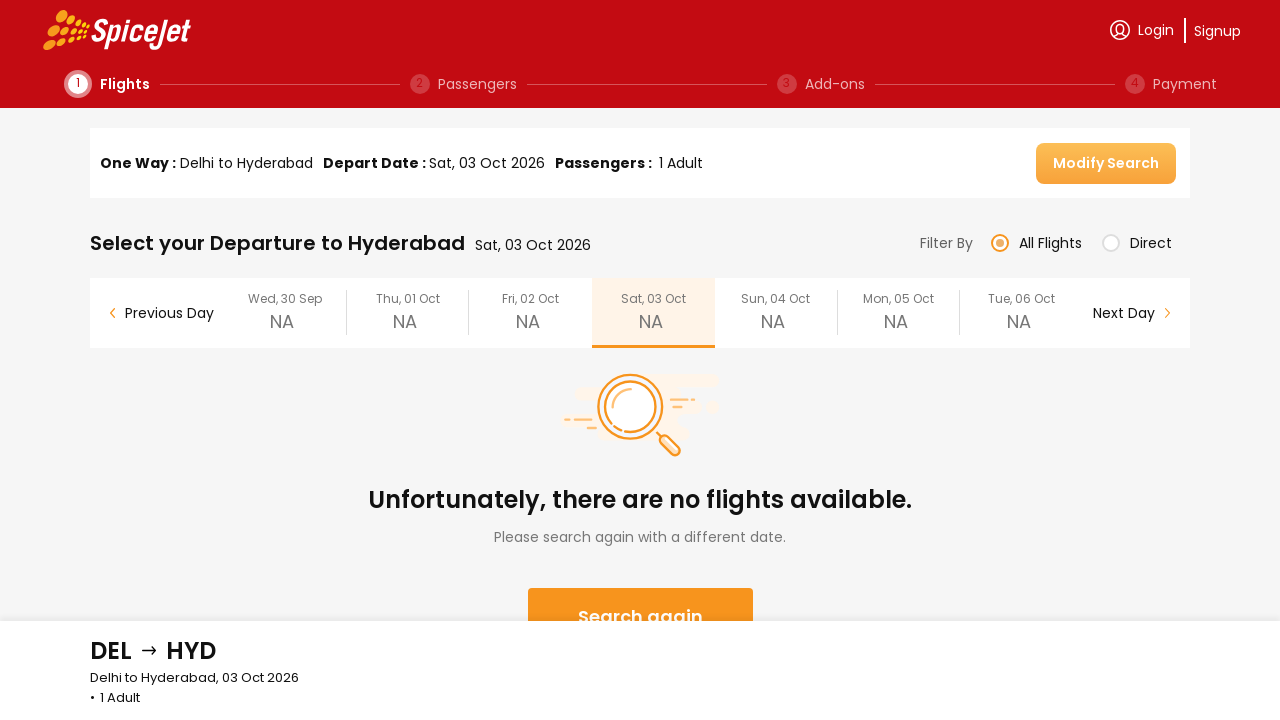

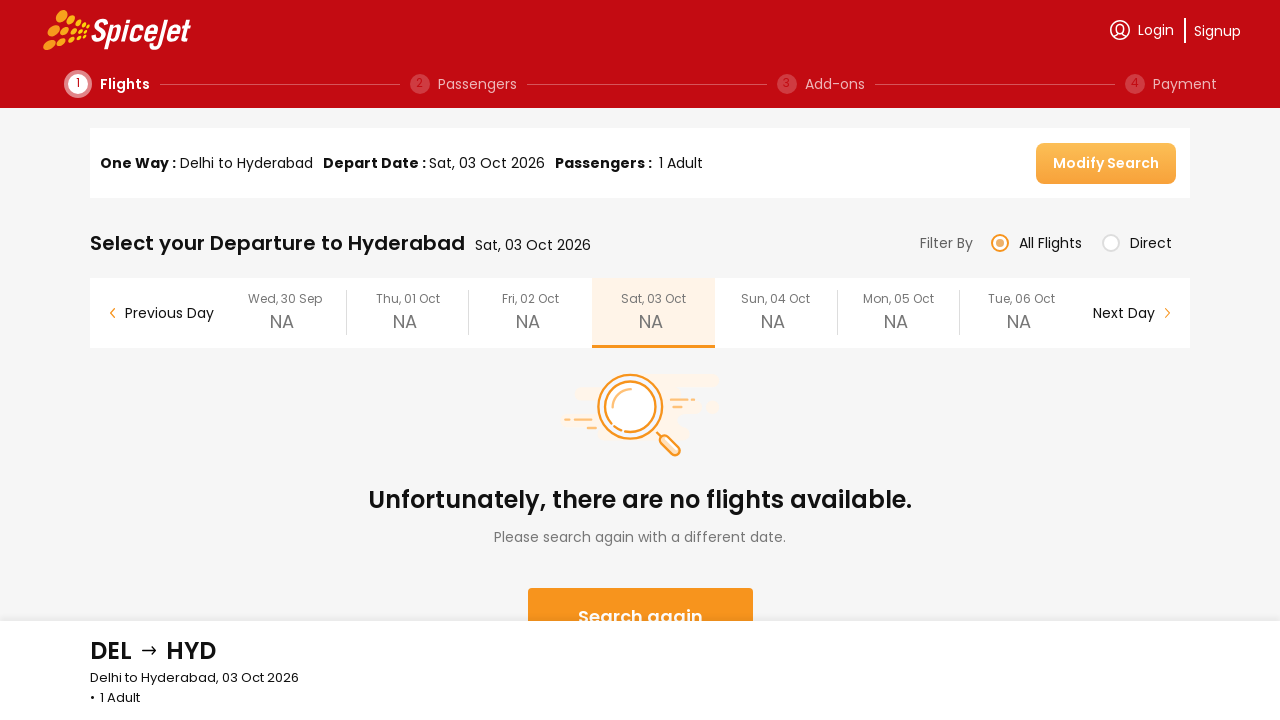